Tests handling multiple browser windows by clicking new window button and verifying content in new window

Starting URL: https://demoqa.com/browser-windows

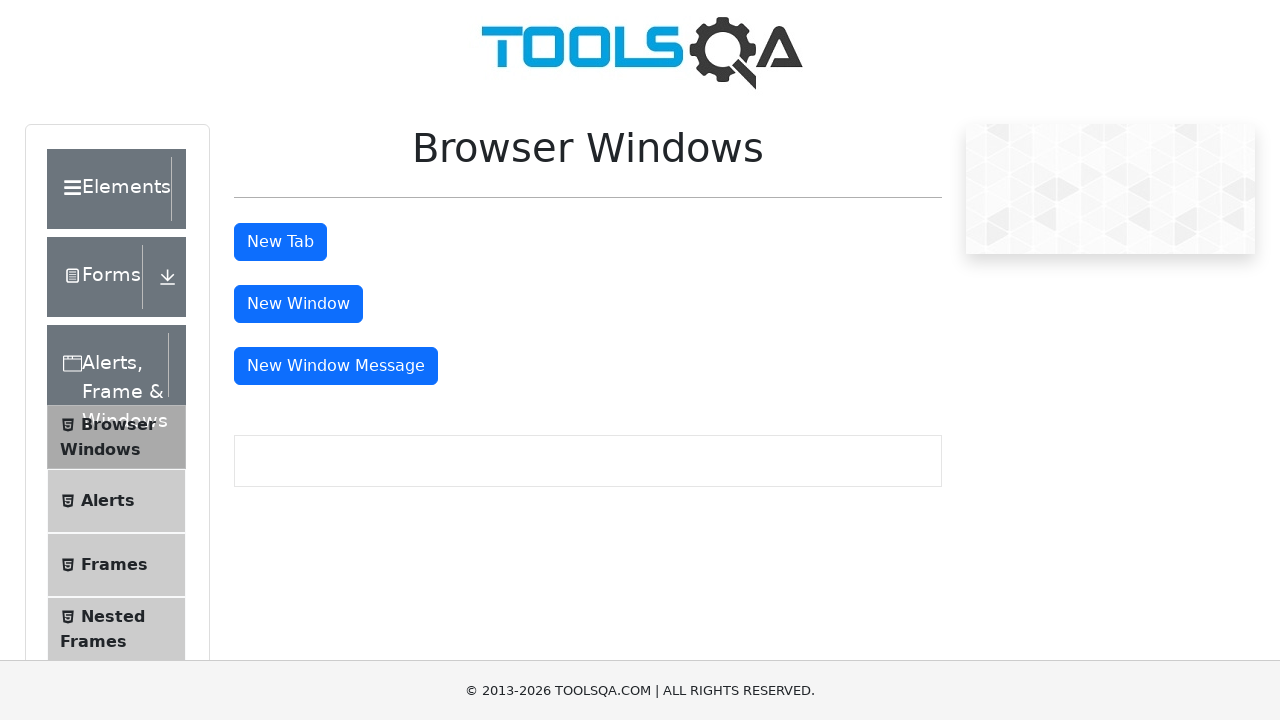

Clicked new window button to open new browser window at (298, 304) on #windowButton
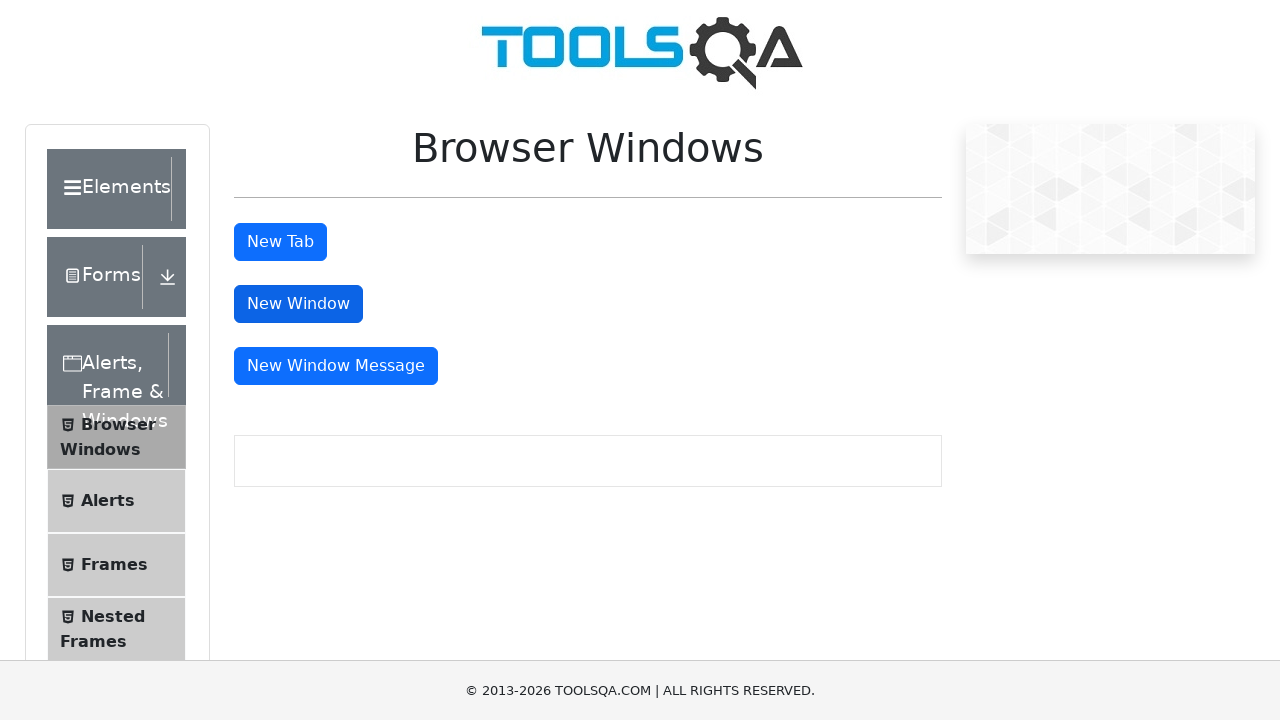

New window opened and captured
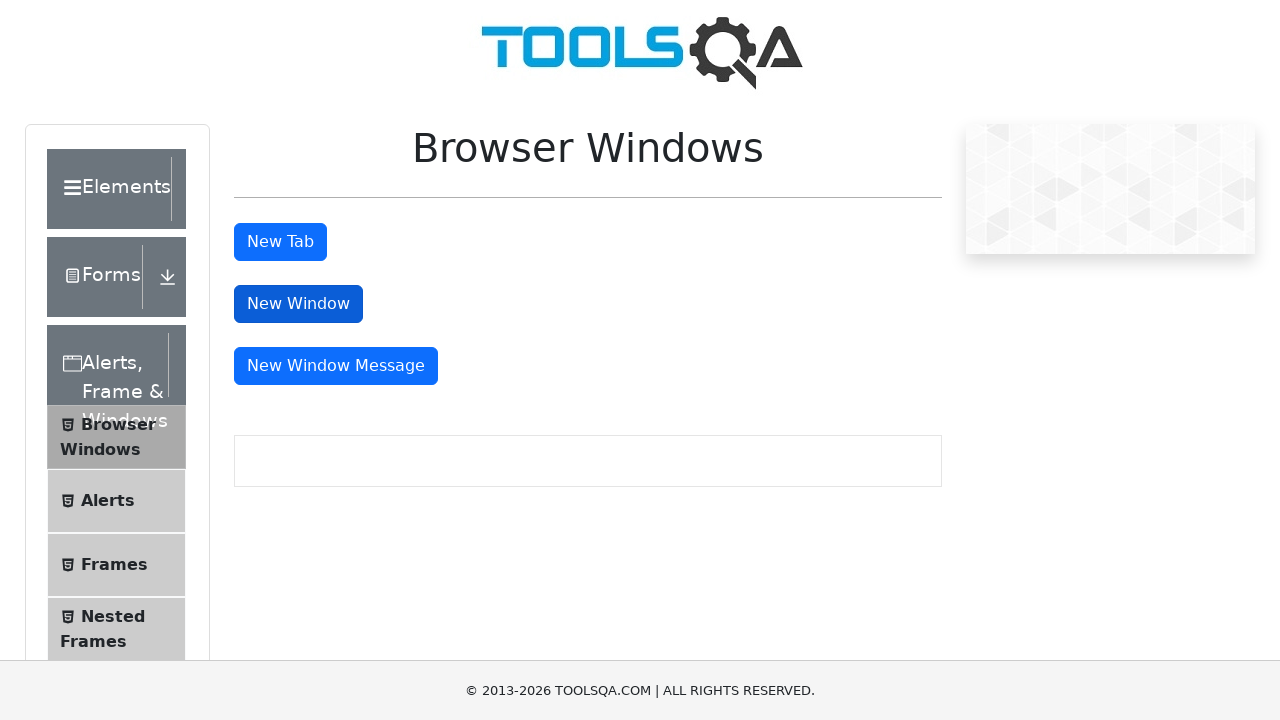

Sample heading element appeared in new window
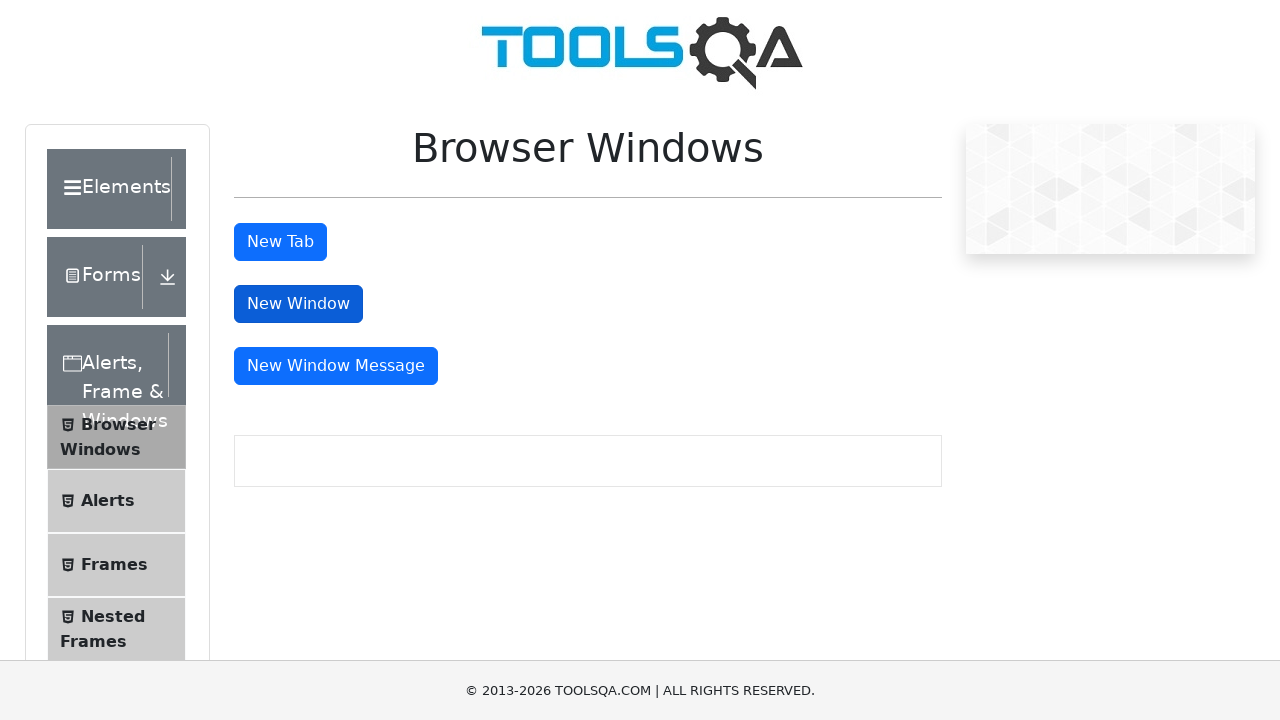

Switched back to original window
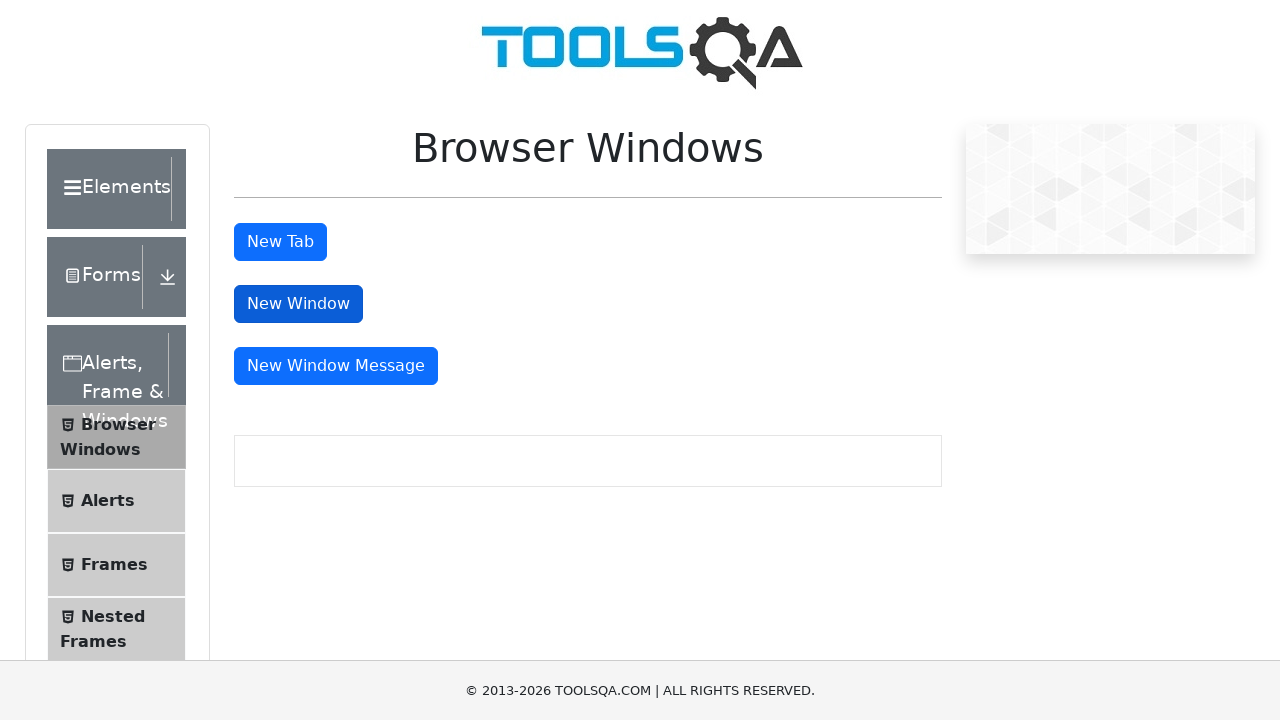

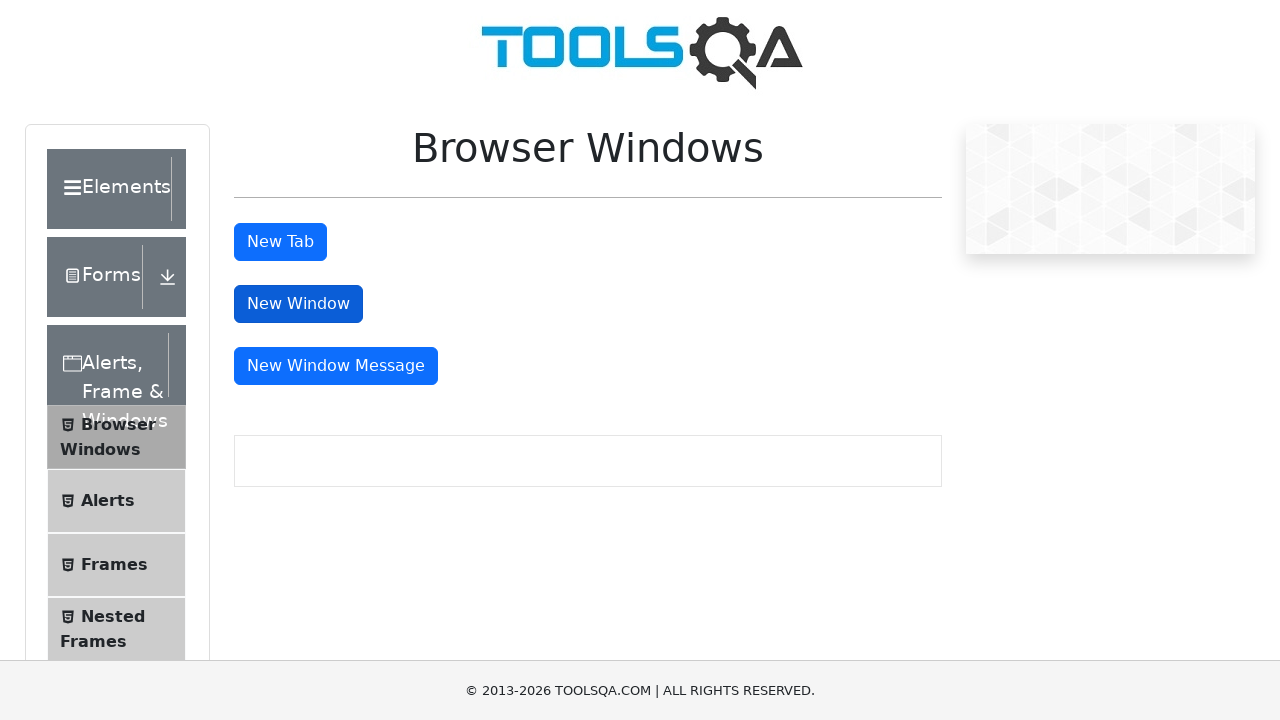